Tests the shadow DOM search functionality on a books PWA by locating the search input within a shadow root and entering a search query

Starting URL: https://books-pwakit.appspot.com/

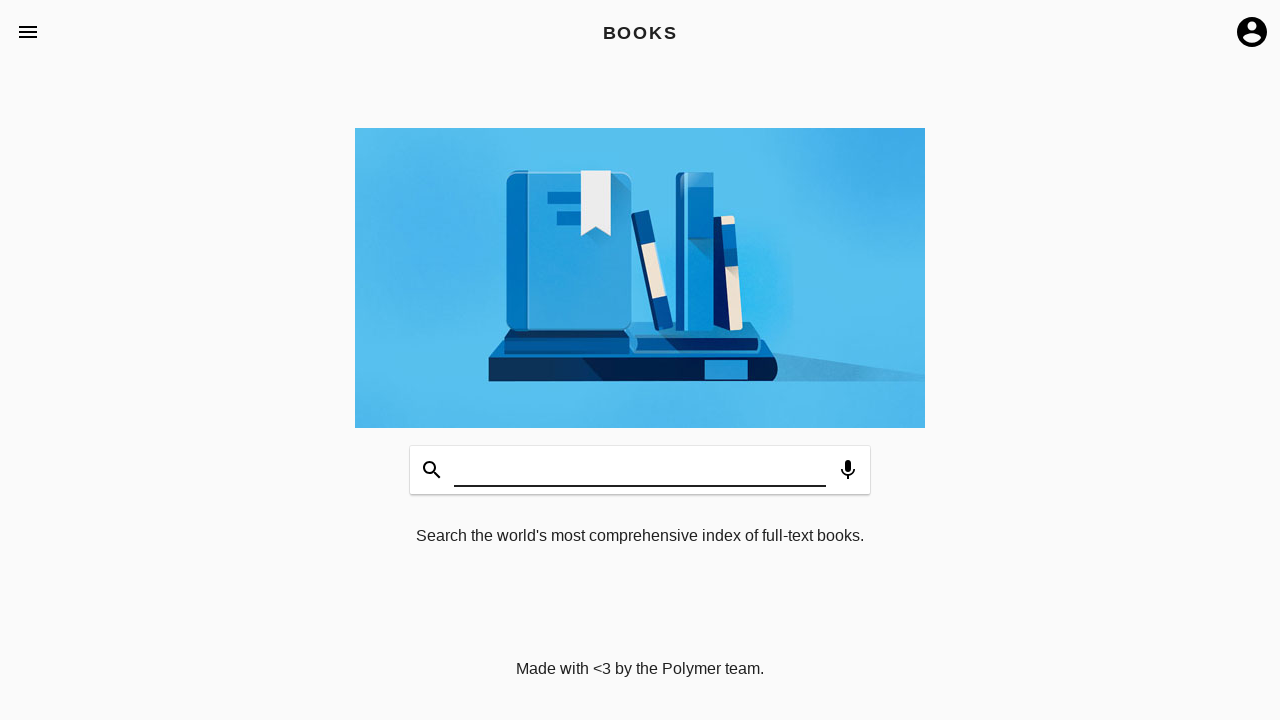

Waited 3 seconds for the page to load
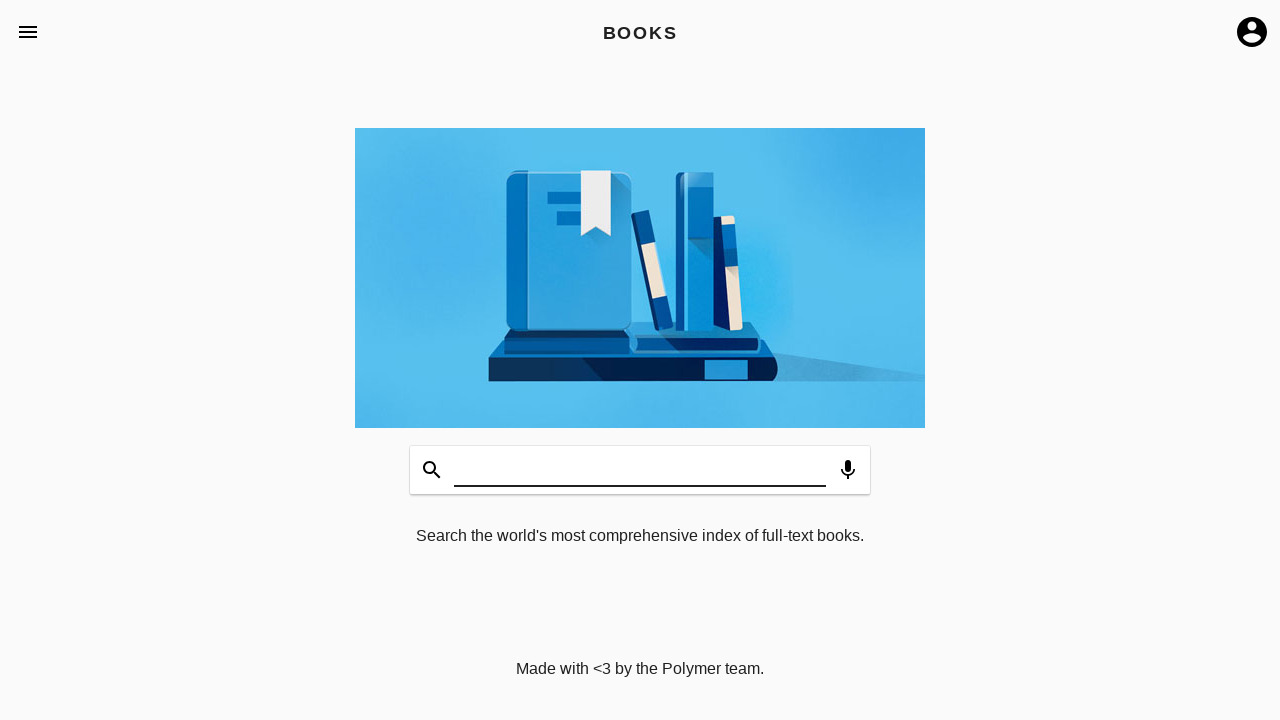

Entered 'abdul kalam' in the search input within shadow DOM on book-app[apptitle='BOOKS'] >> #input
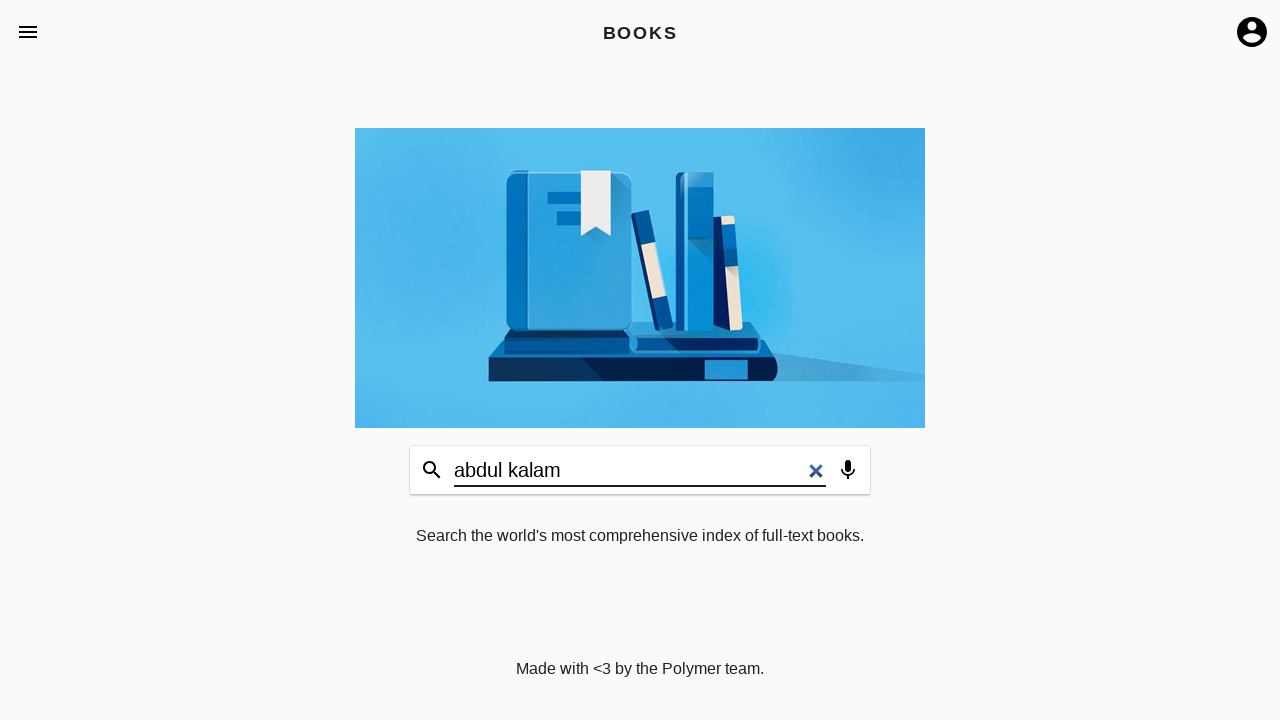

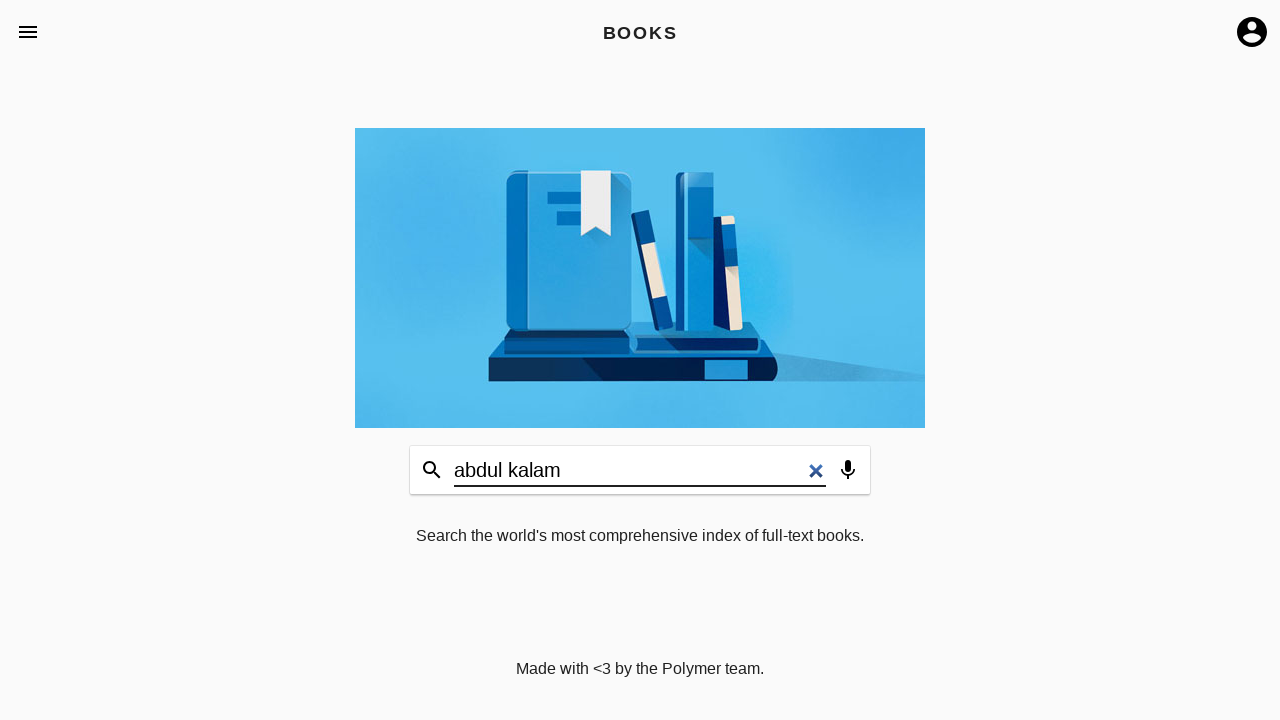